Tests a simple form by filling in first name, last name, city, and country fields using different element locator strategies, then submits the form

Starting URL: http://suninjuly.github.io/simple_form_find_task.html

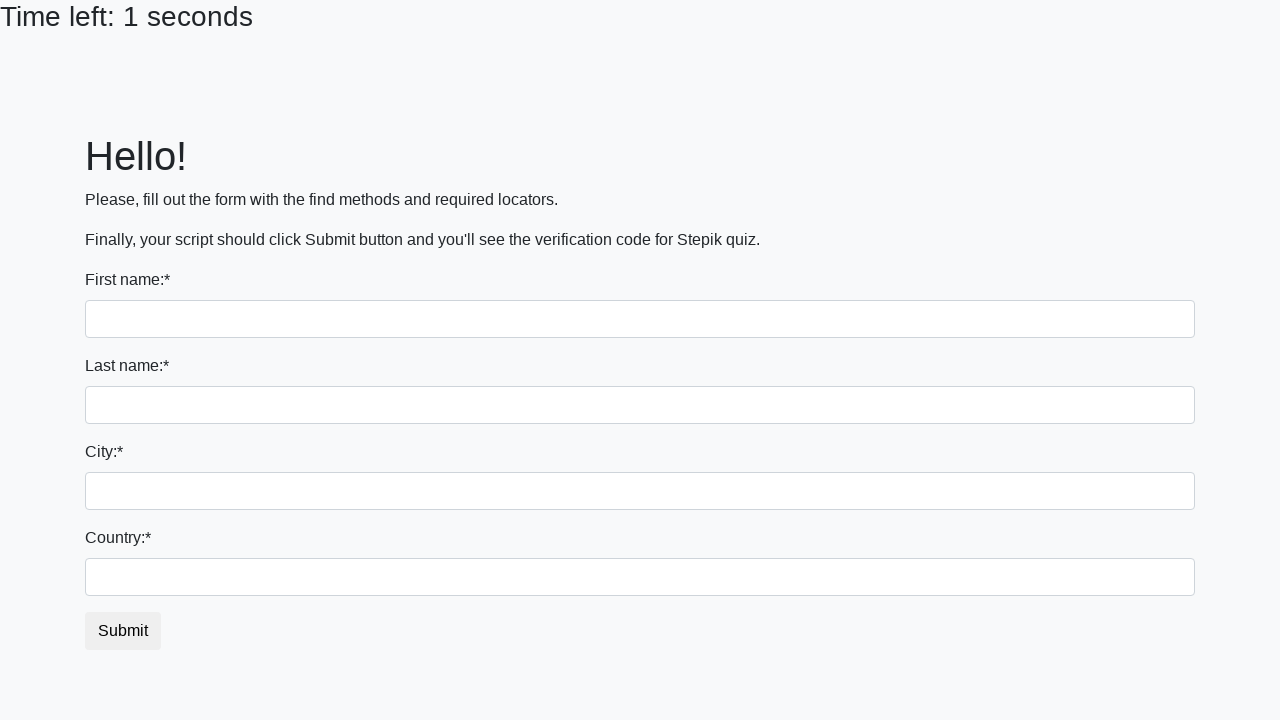

Filled first name field with 'Ivan' on input
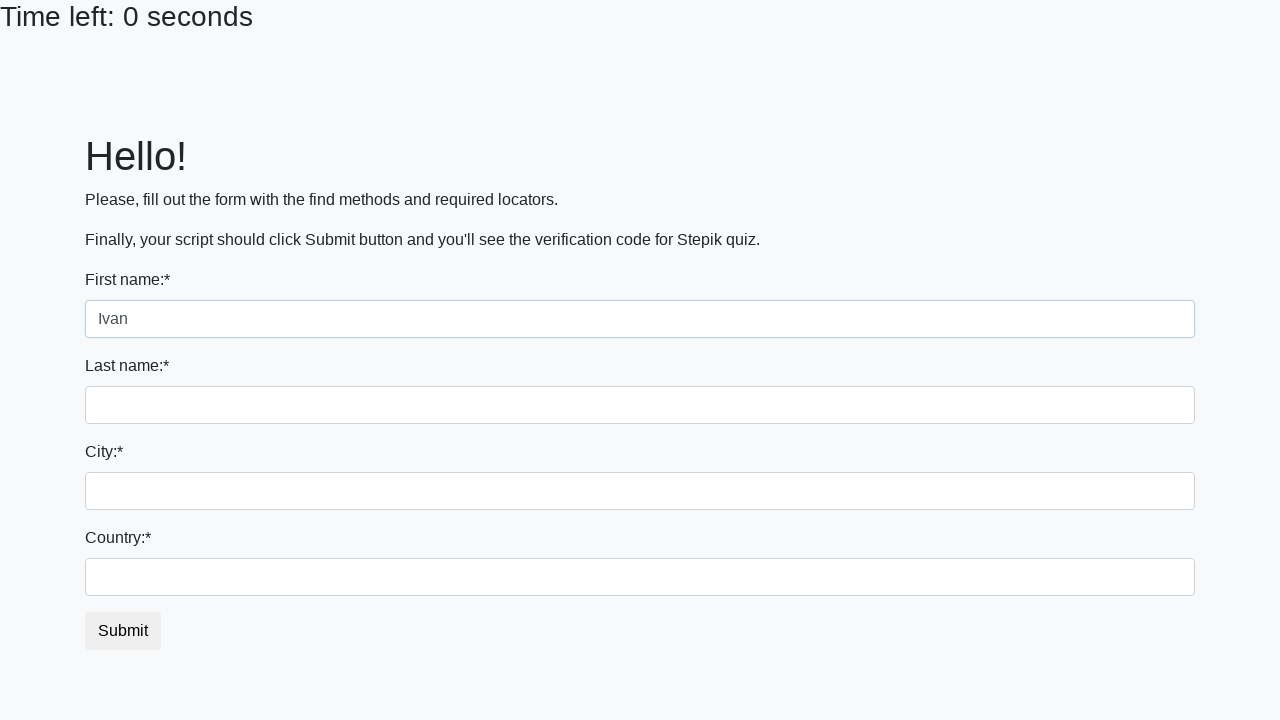

Filled last name field with 'Petrov' on input[name='last_name']
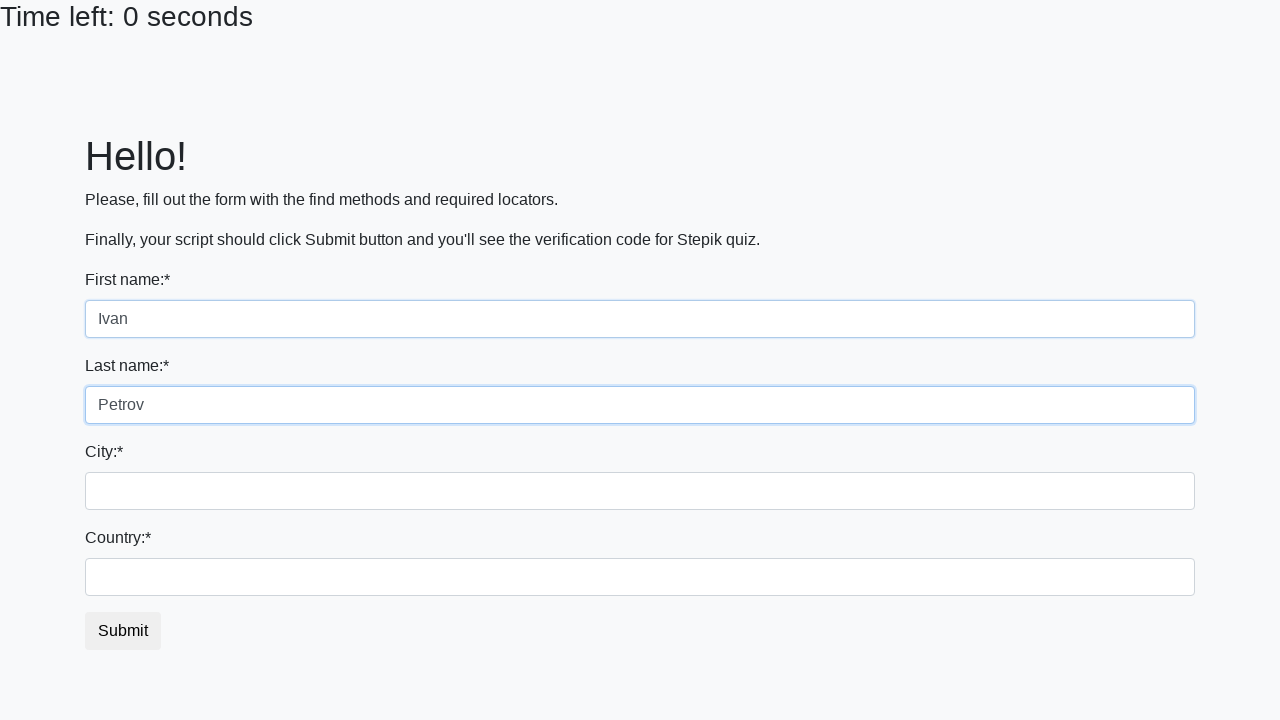

Filled city field with 'Smolensk' on input.city
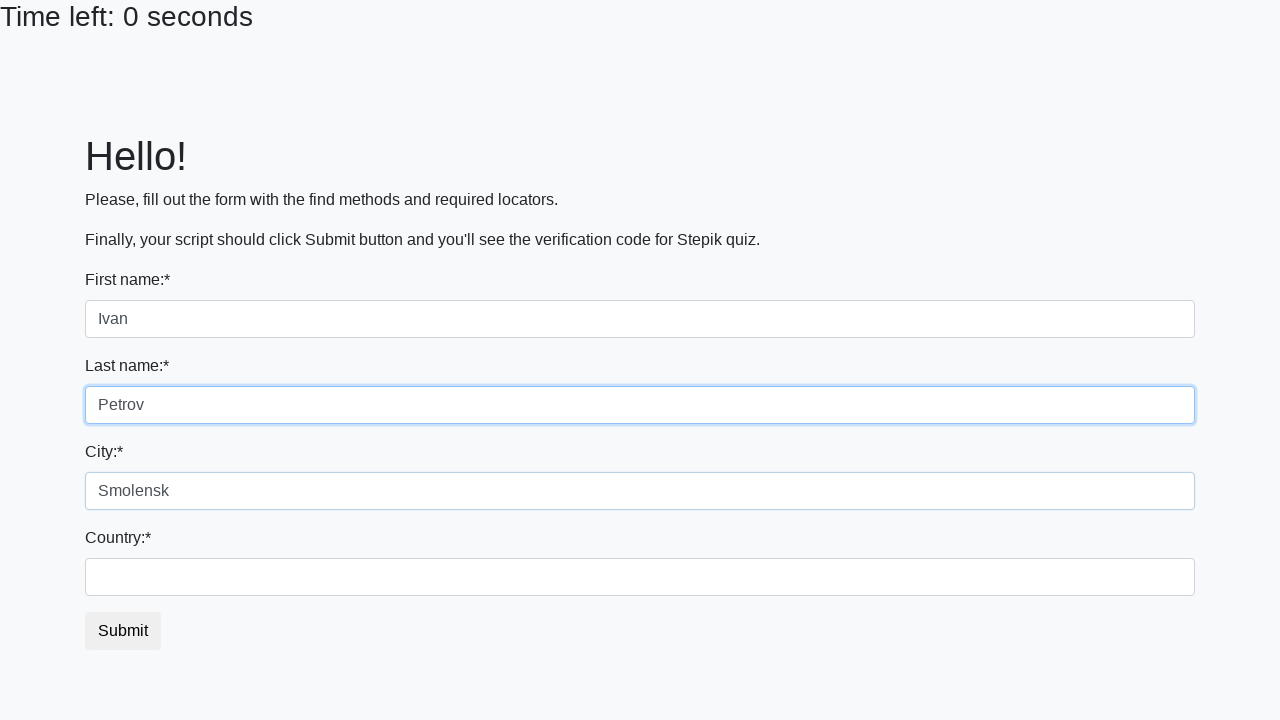

Filled country field with 'Russia' on #country
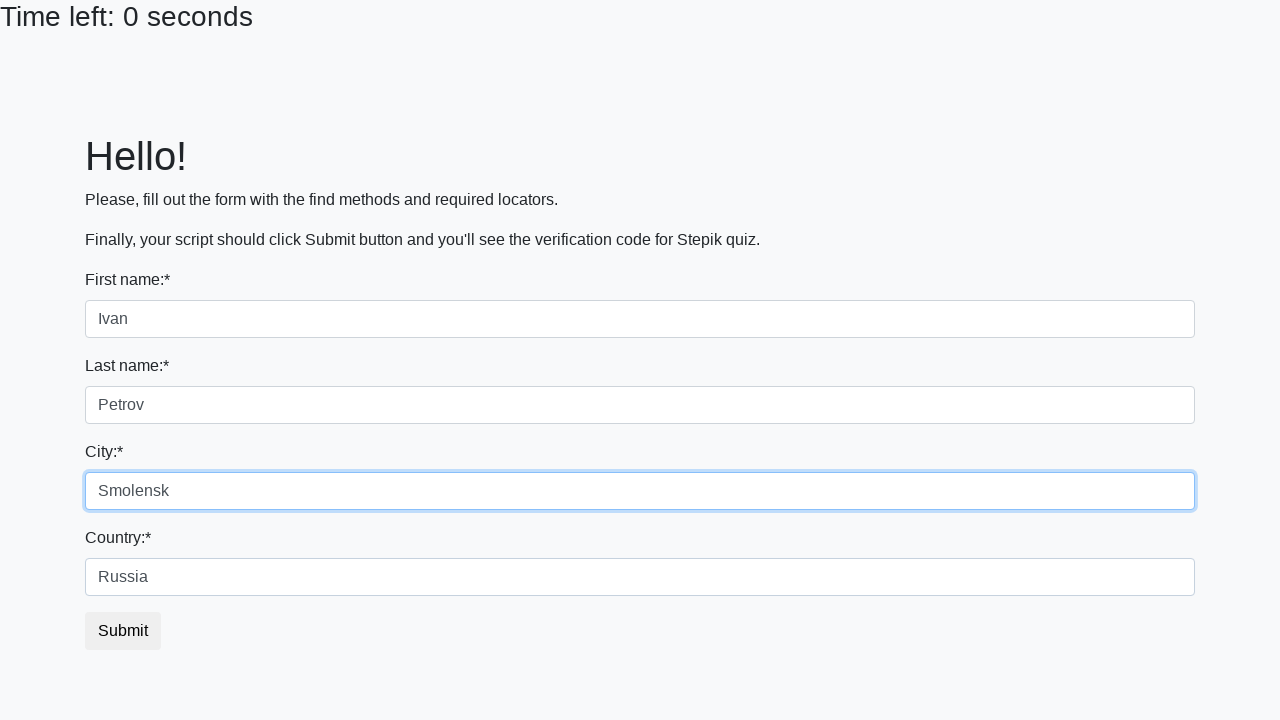

Clicked submit button to submit the form at (123, 631) on button.btn
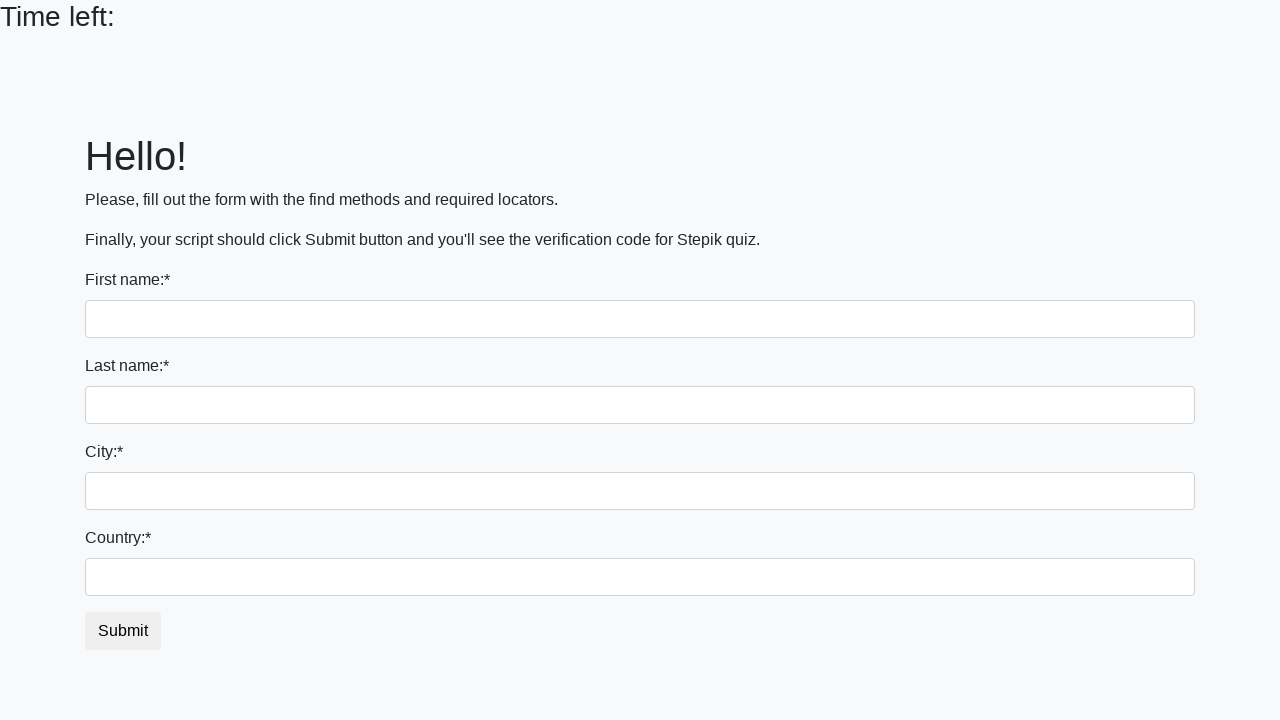

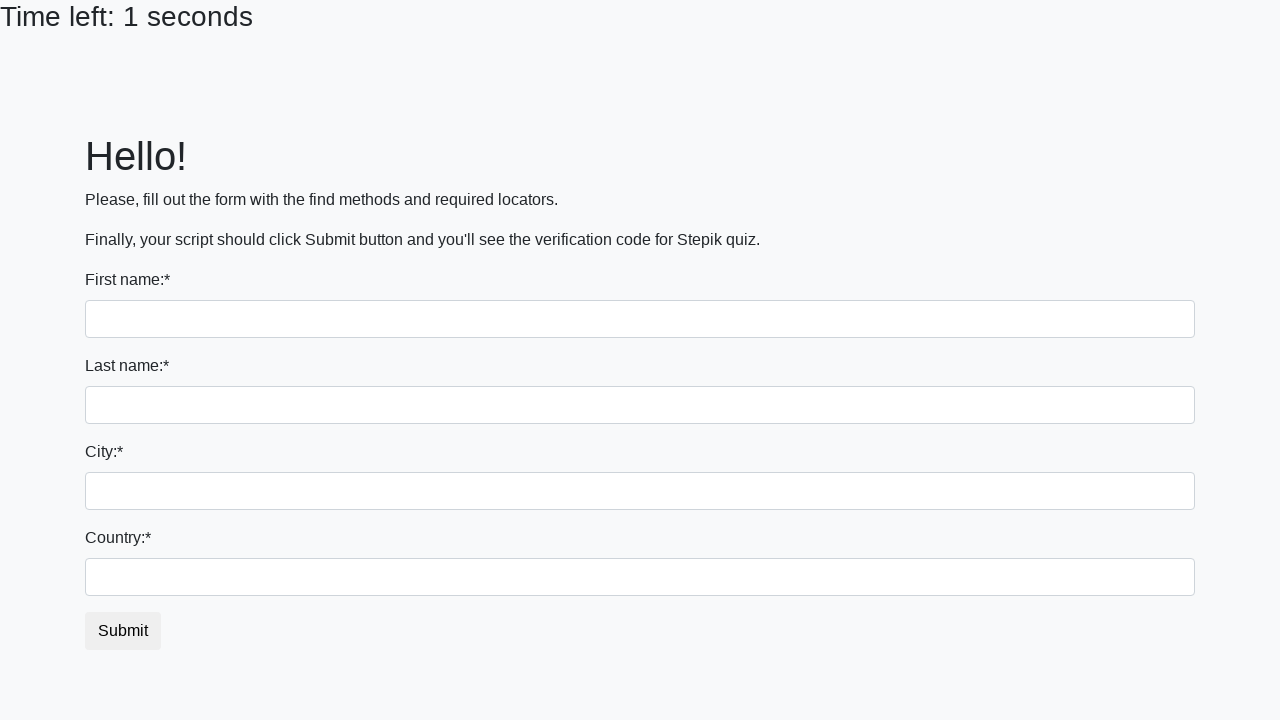